Tests a sample todo application by adding a new todo item "Learn Selenium" and verifying it appears in the todo list.

Starting URL: https://lambdatest.github.io/sample-todo-app/

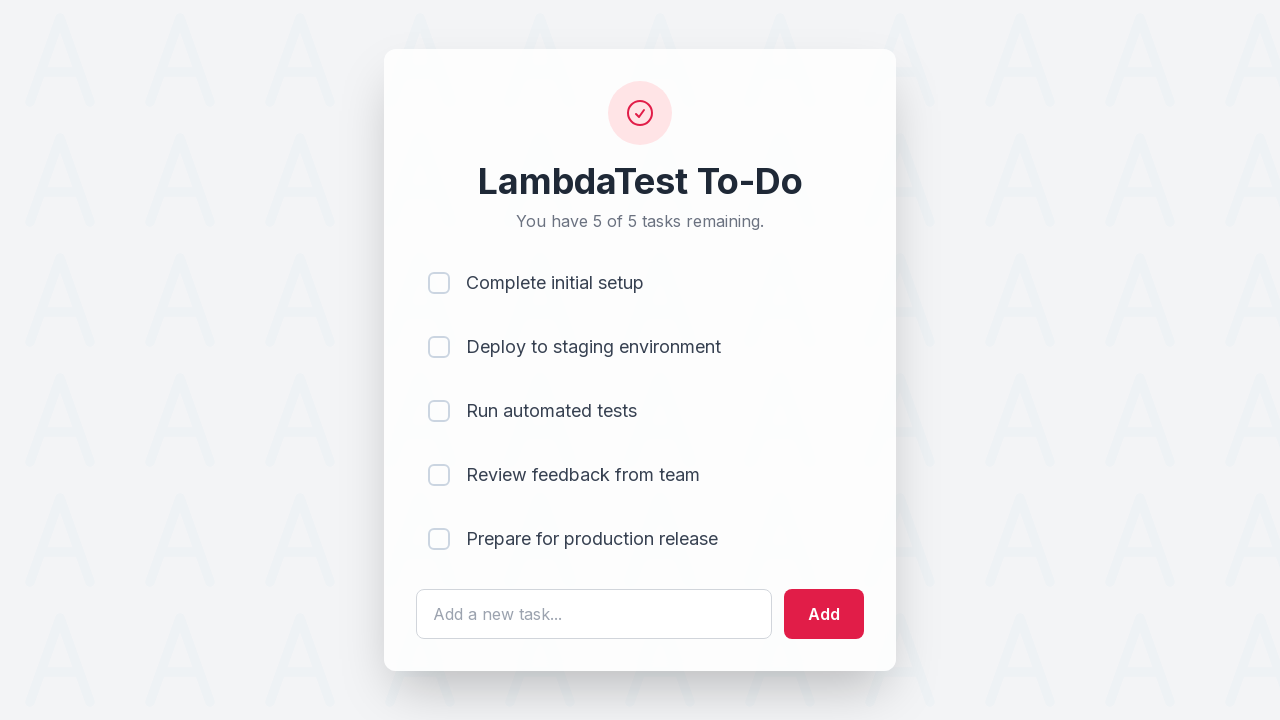

Filled todo input field with 'Learn Selenium' on #sampletodotext
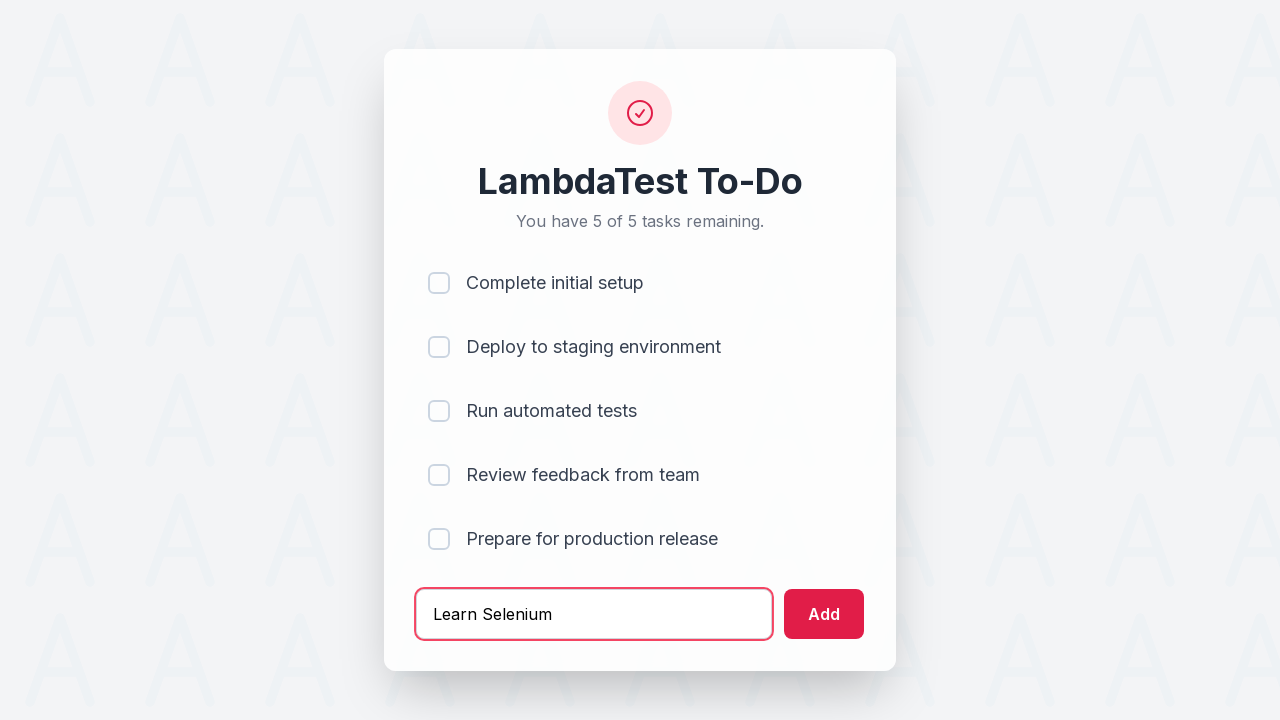

Pressed Enter to submit the new todo item on #sampletodotext
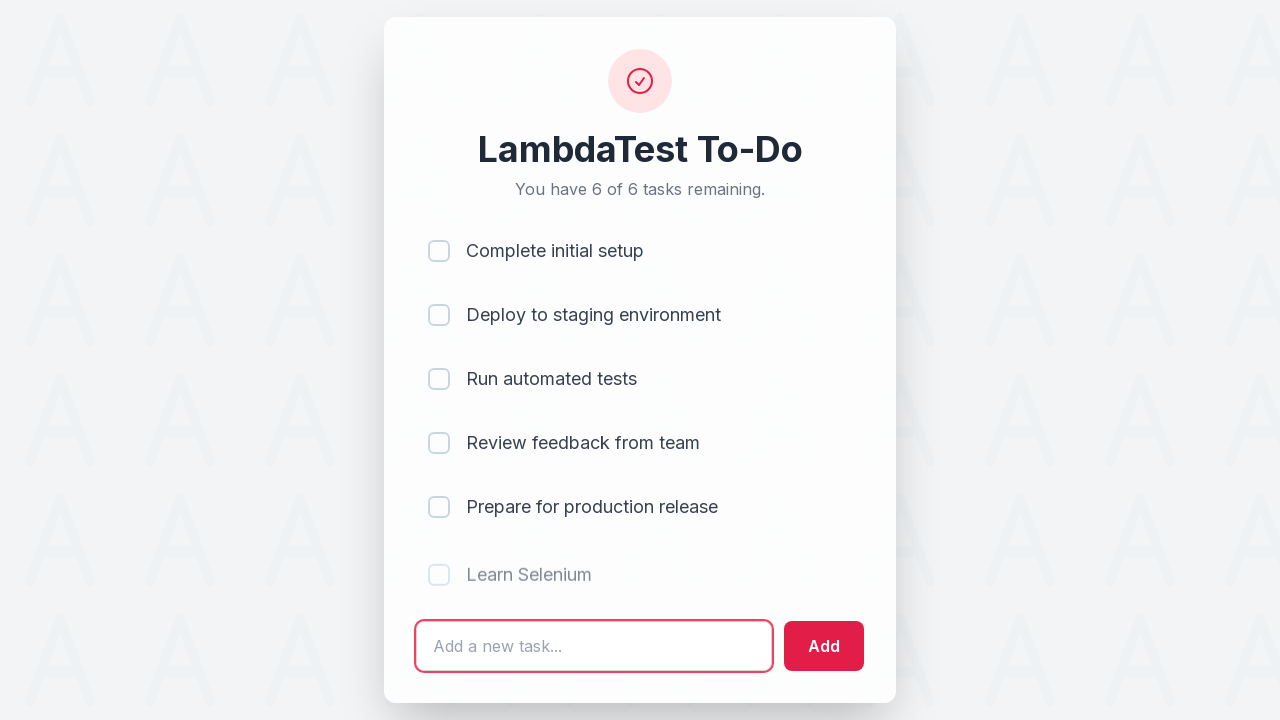

Waited for the new todo item to appear in the list
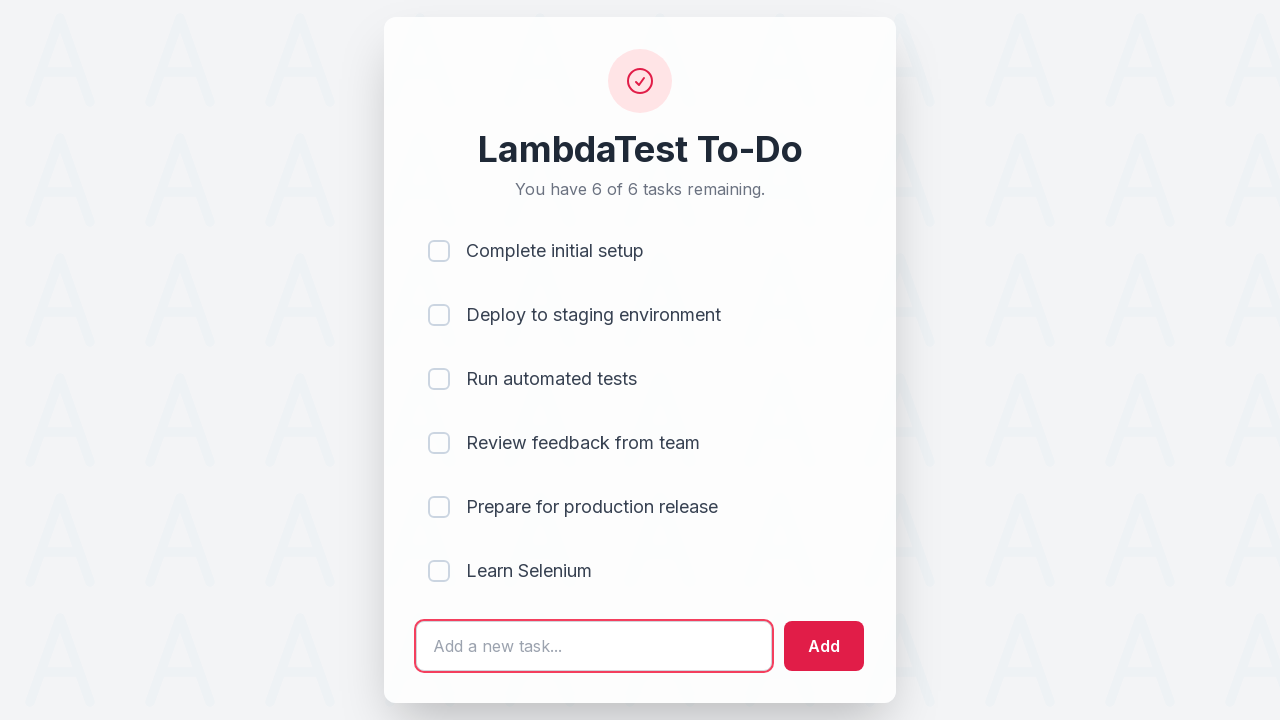

Located the last todo item in the list
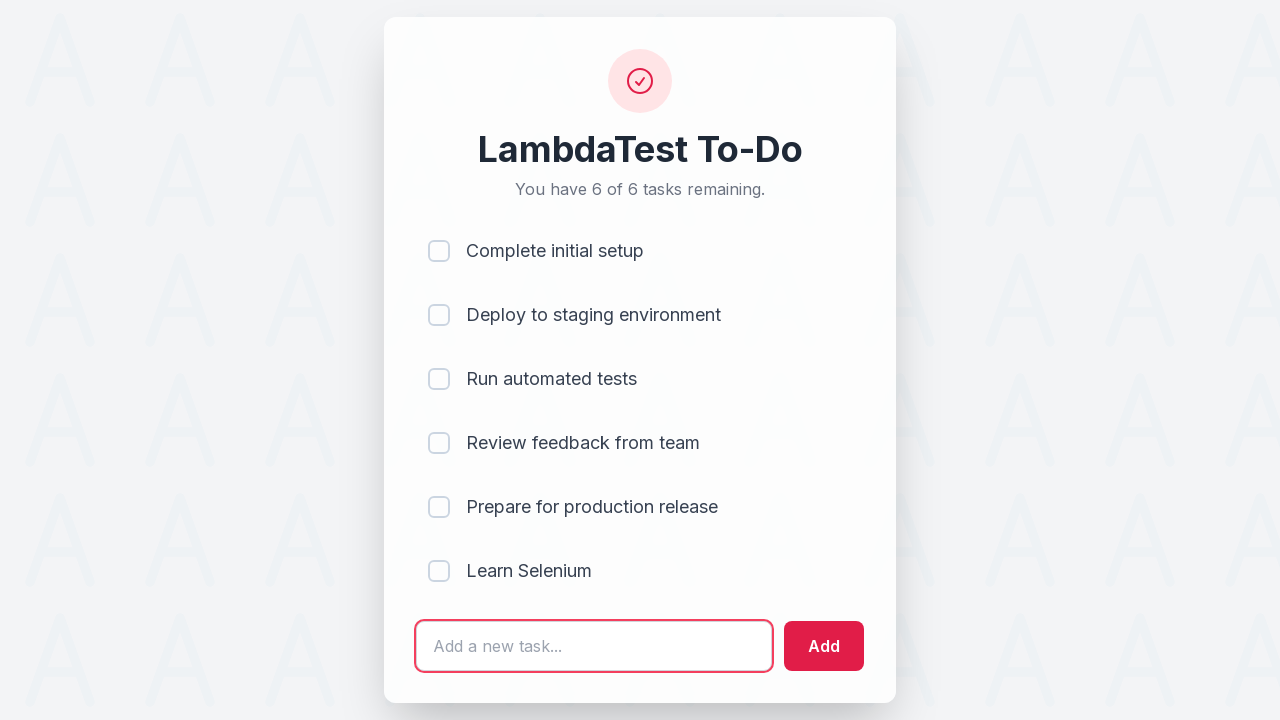

Verified the last todo item is visible and contains 'Learn Selenium'
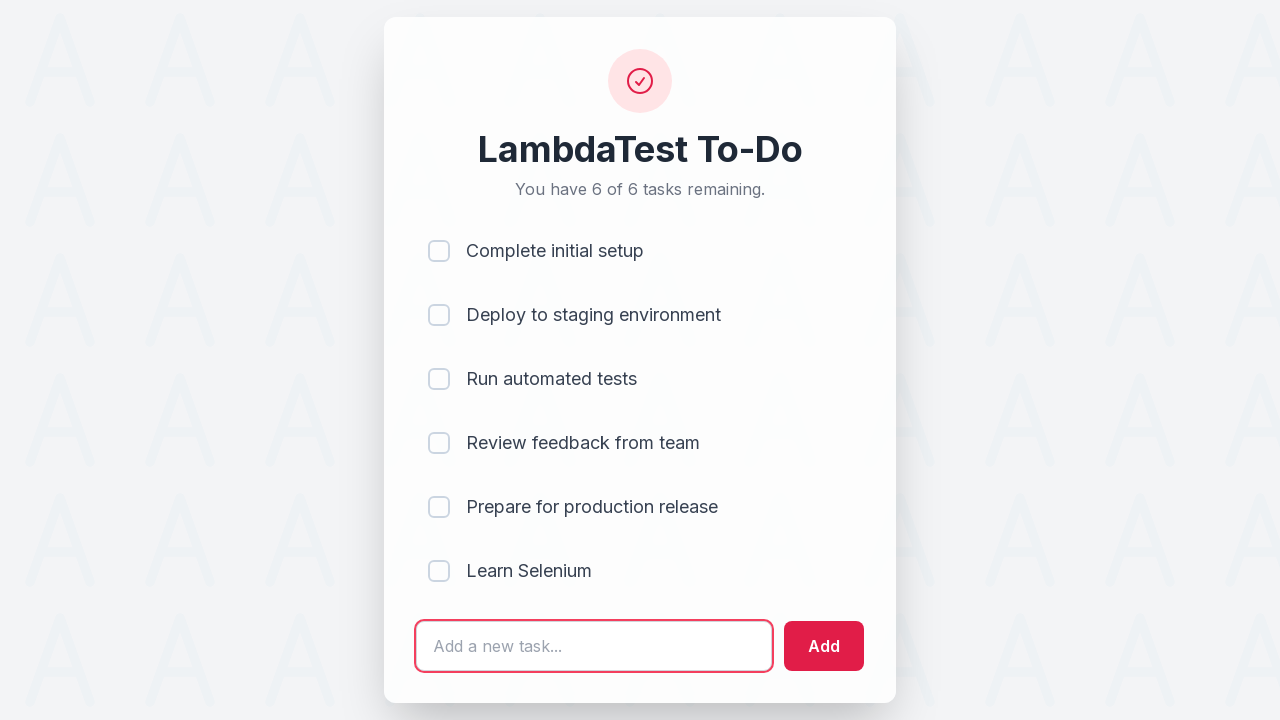

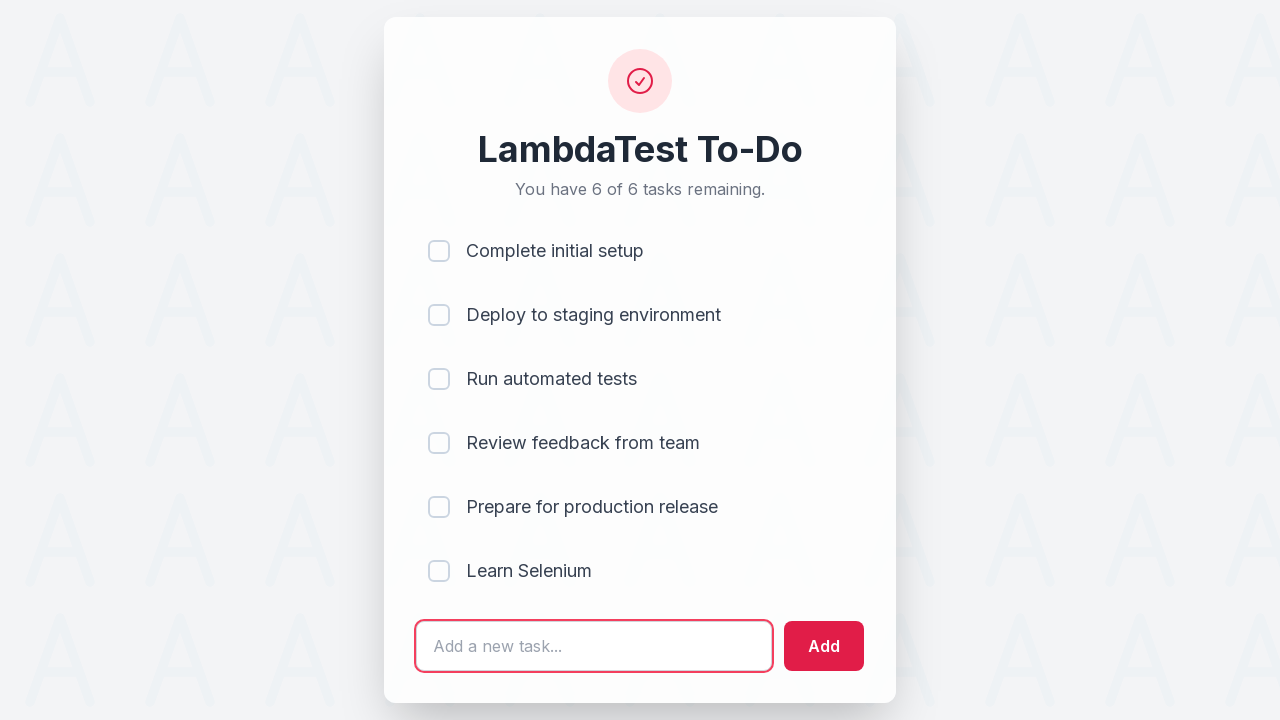